Tests a waiting scenario by clicking a verify button and checking for a success message on a demo page

Starting URL: http://suninjuly.github.io/wait1.html

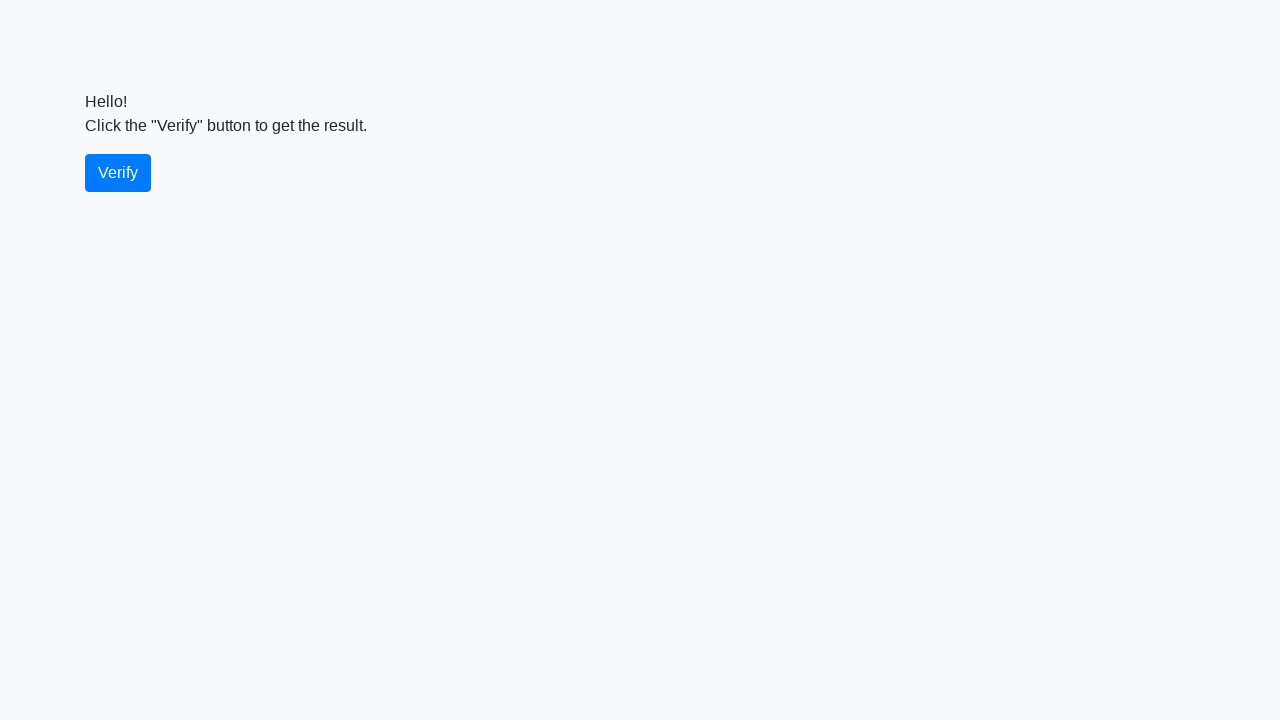

Clicked the verify button at (118, 173) on #verify
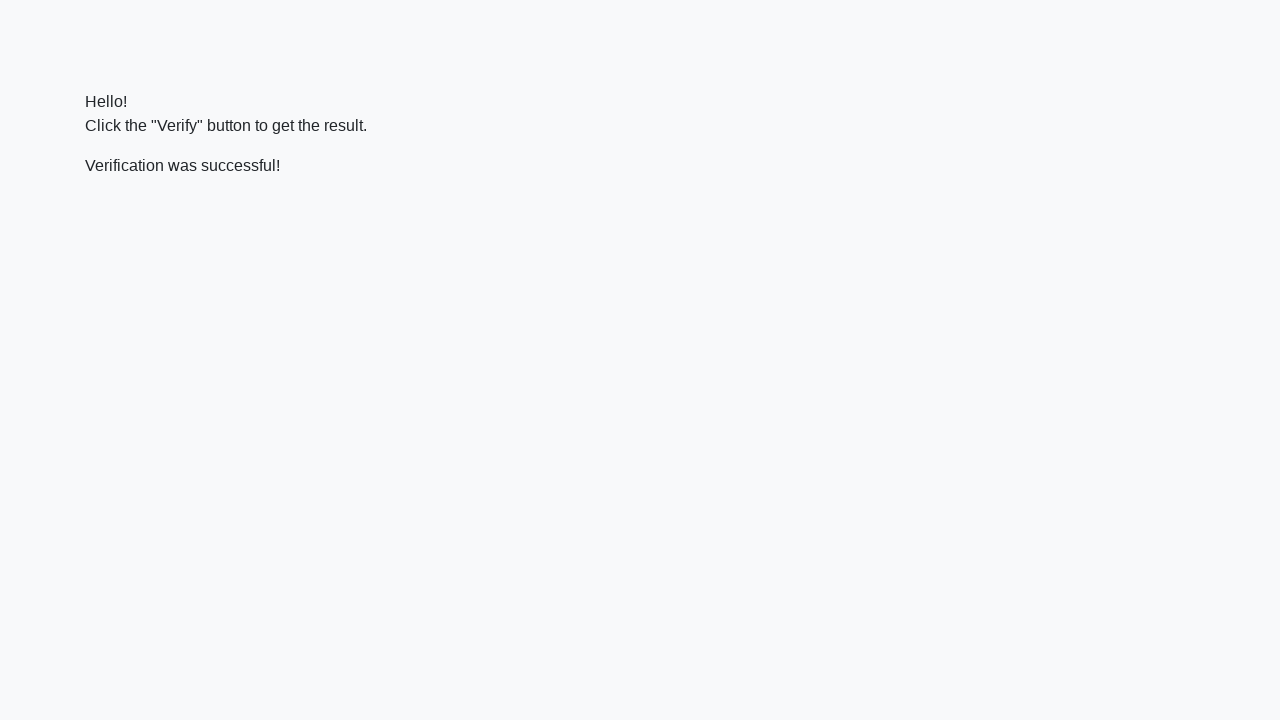

Success message element appeared and is ready
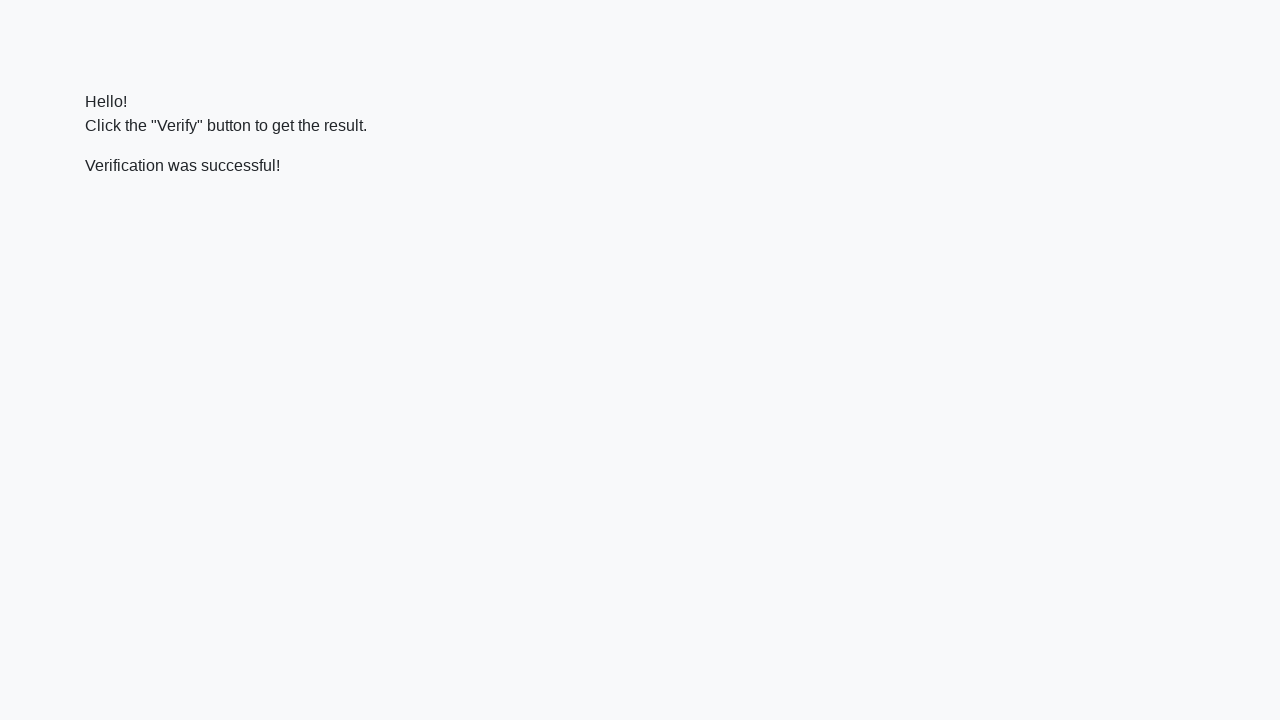

Verified that success message contains 'successful'
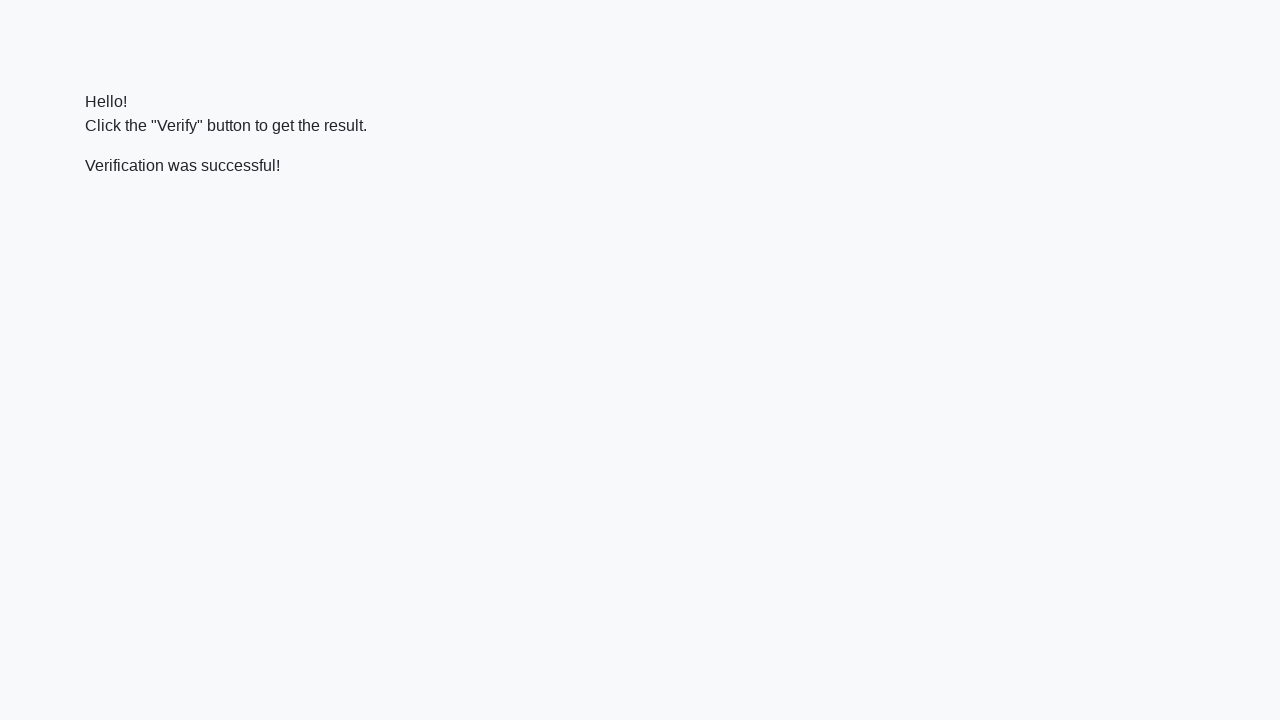

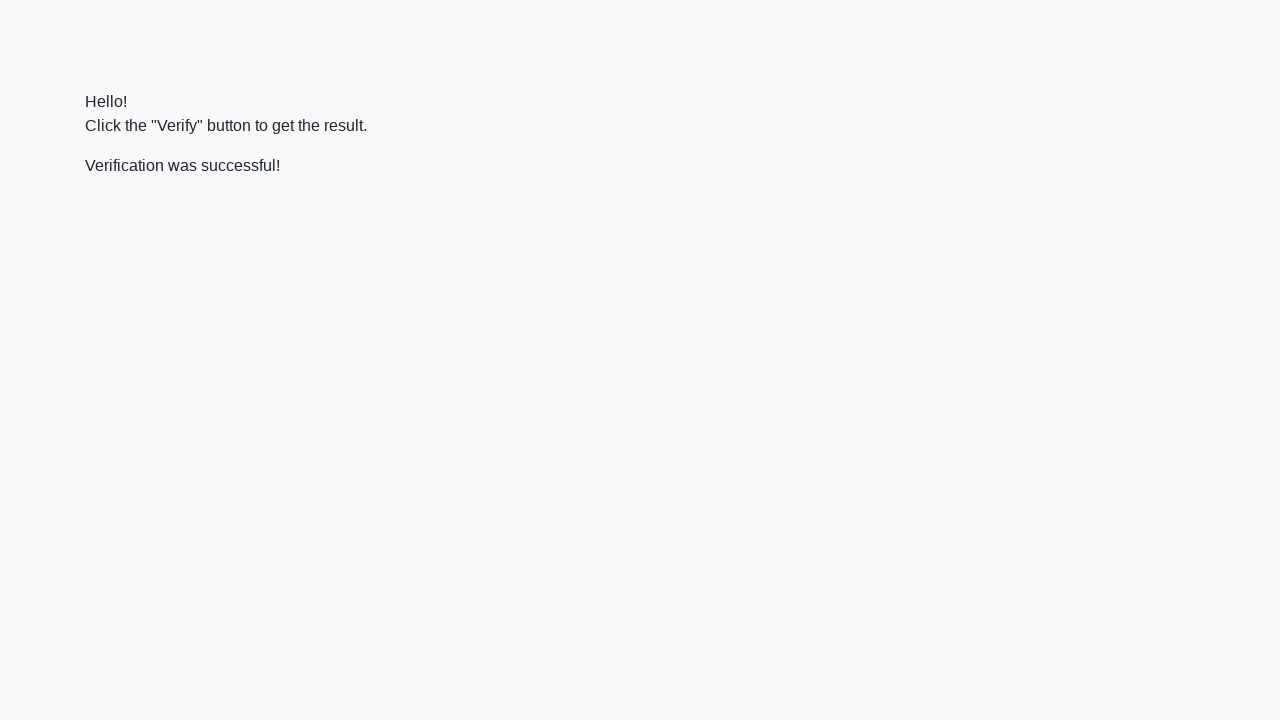